Tests dynamic controls on the Heroku demo app by clicking Remove button to remove a checkbox, then clicking Enable button to enable a text input field, verifying the state changes.

Starting URL: https://the-internet.herokuapp.com/dynamic_controls

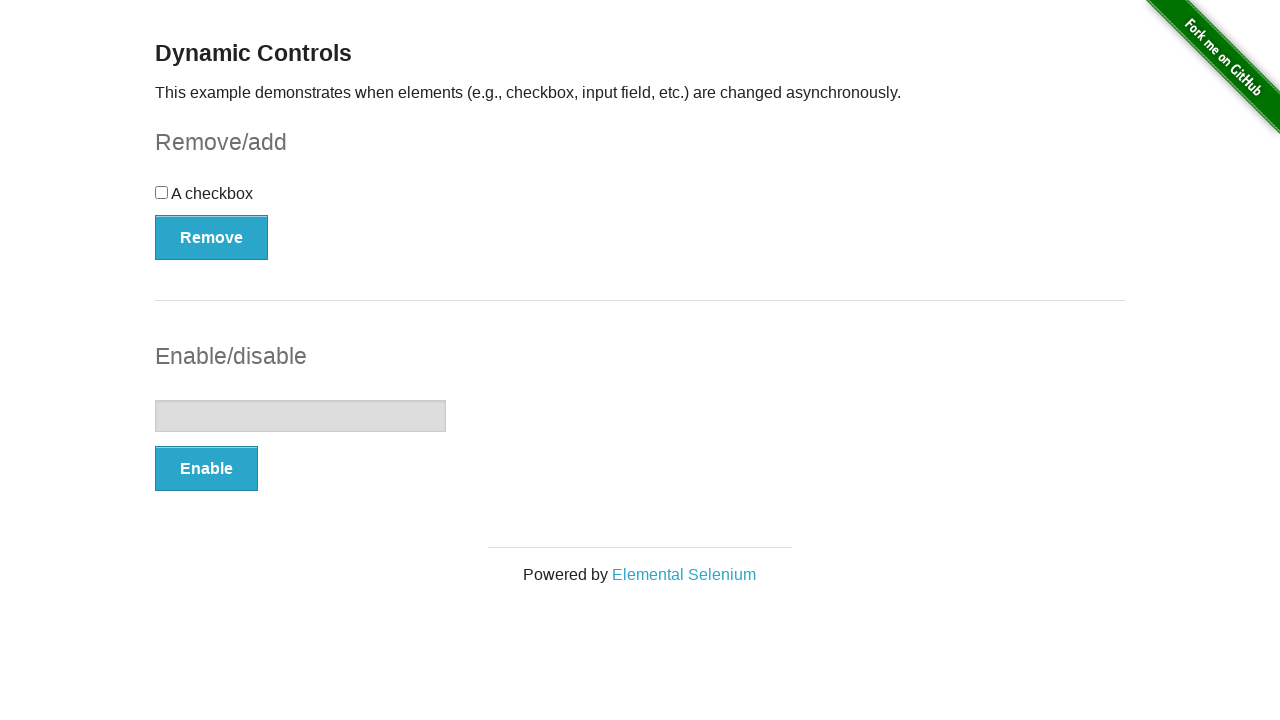

Clicked Remove button to remove the checkbox at (212, 237) on xpath=//button[text() = 'Remove']
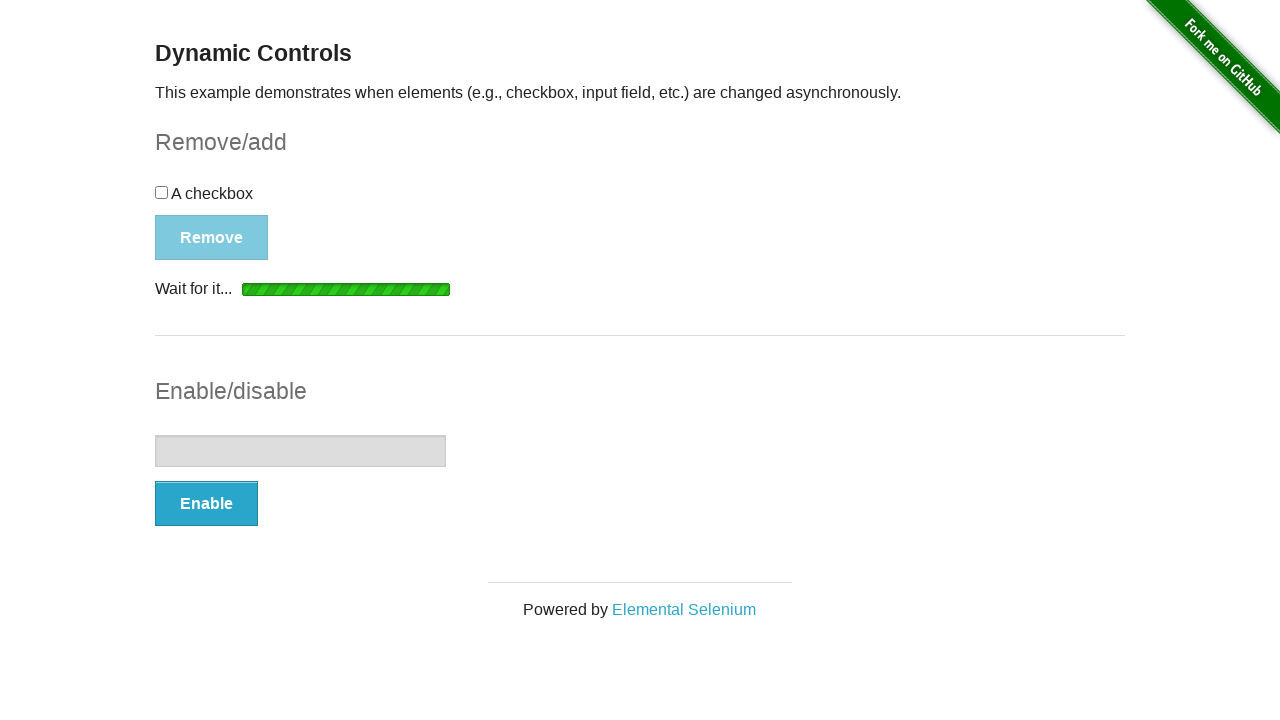

Confirmation message appeared after removing checkbox
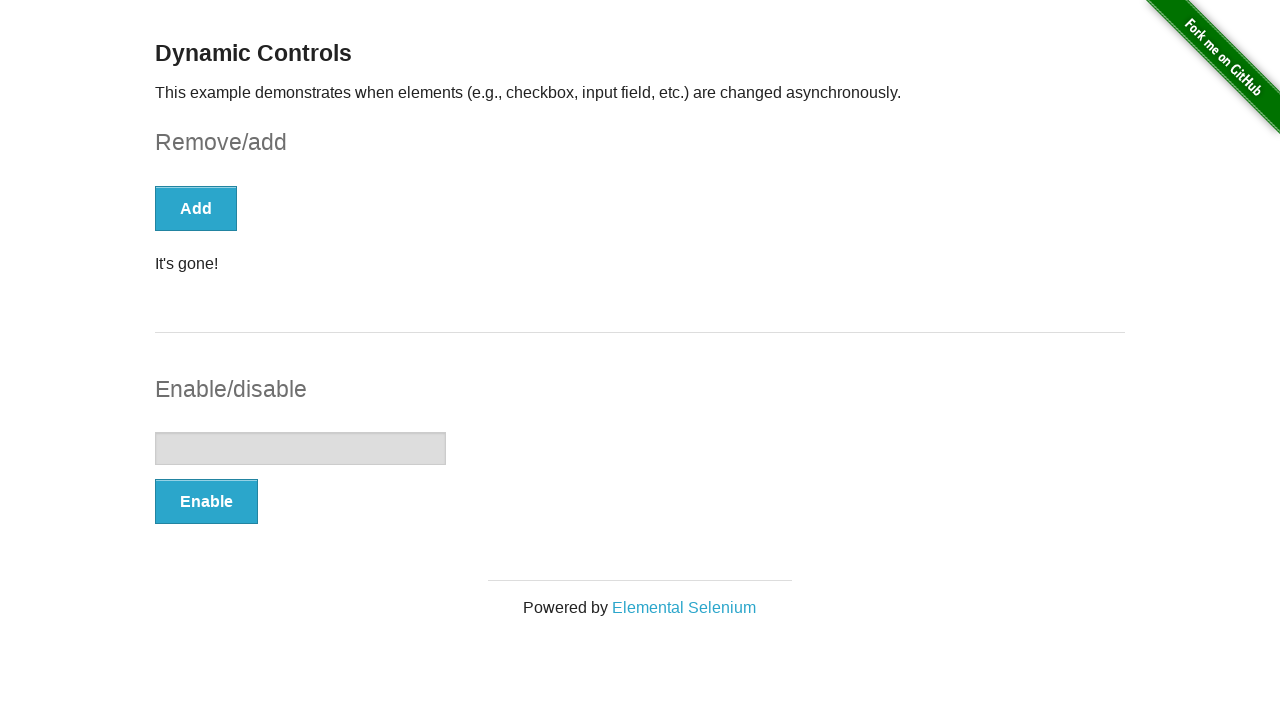

Checkbox disappeared from the page
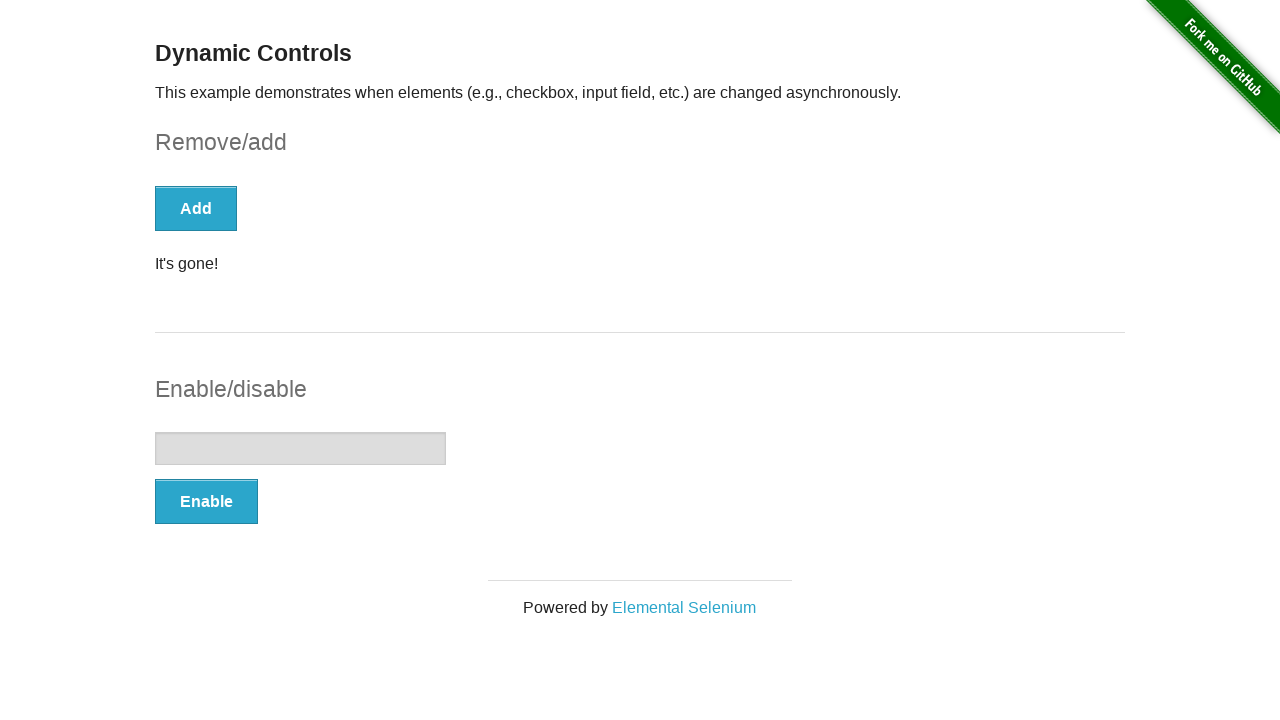

Verified that text input field is disabled
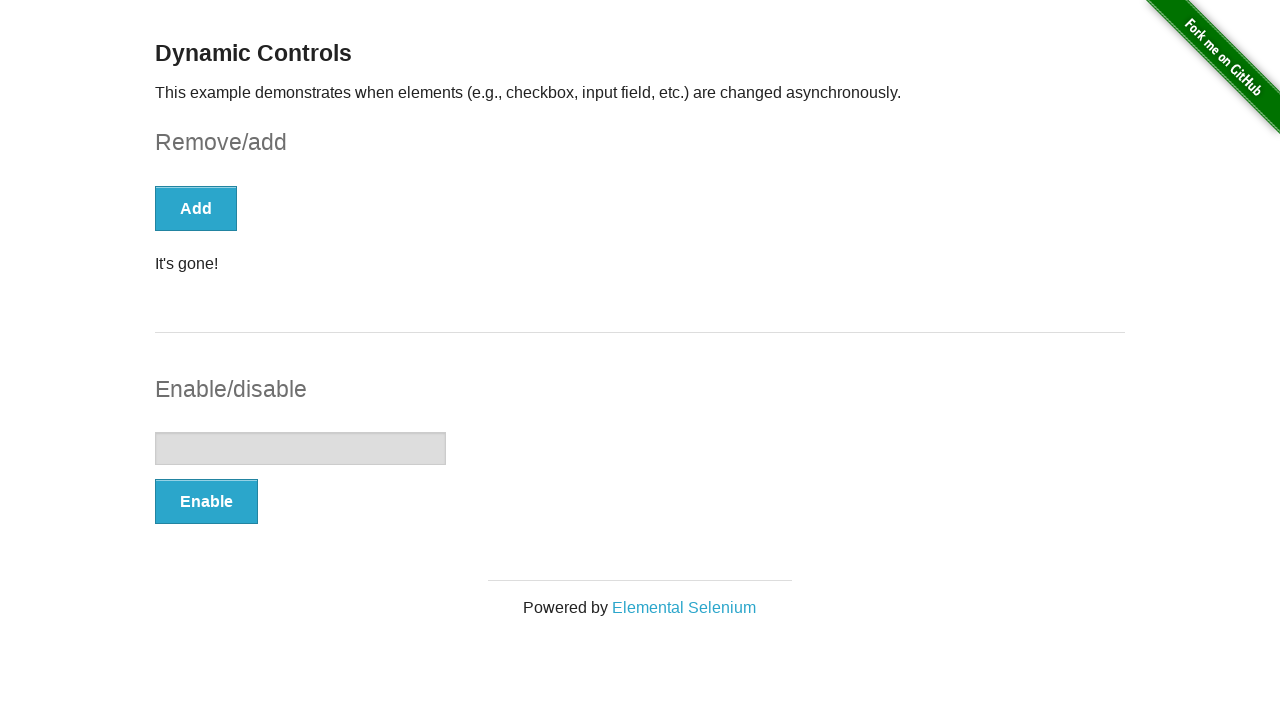

Clicked Enable button to enable the text input field at (206, 501) on xpath=//button[text() = 'Enable']
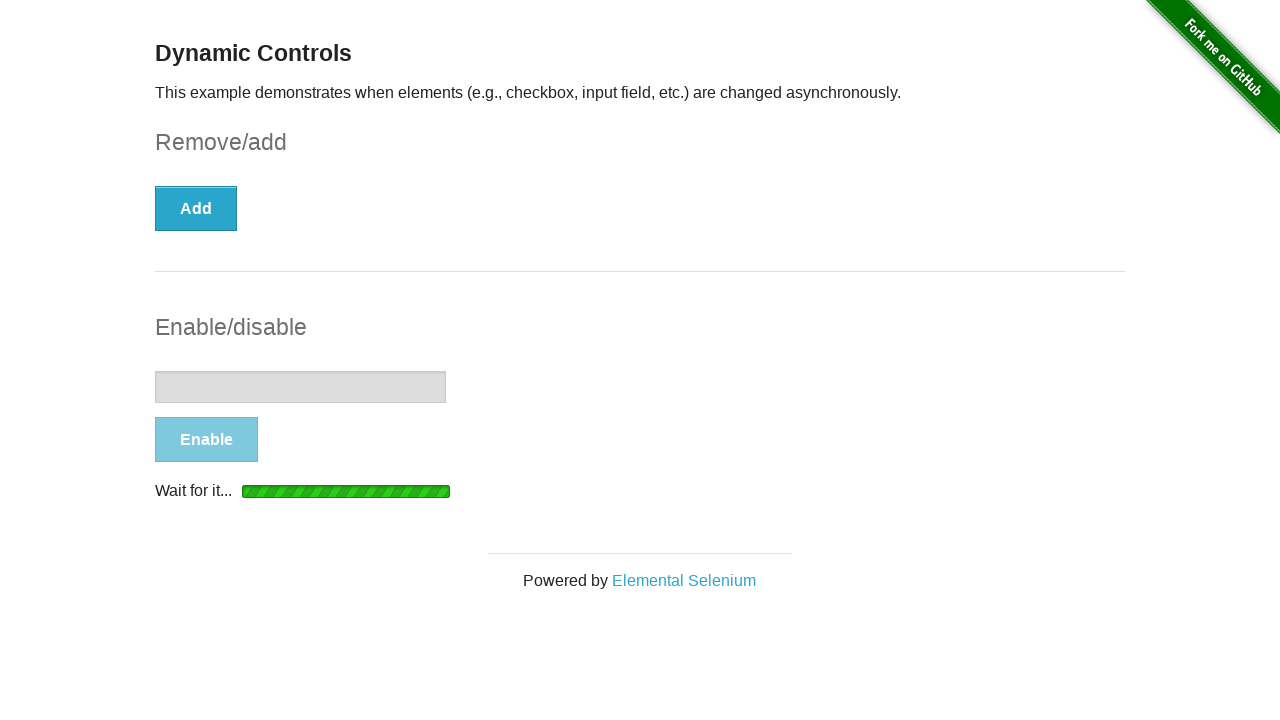

Confirmation message appeared after enabling text input
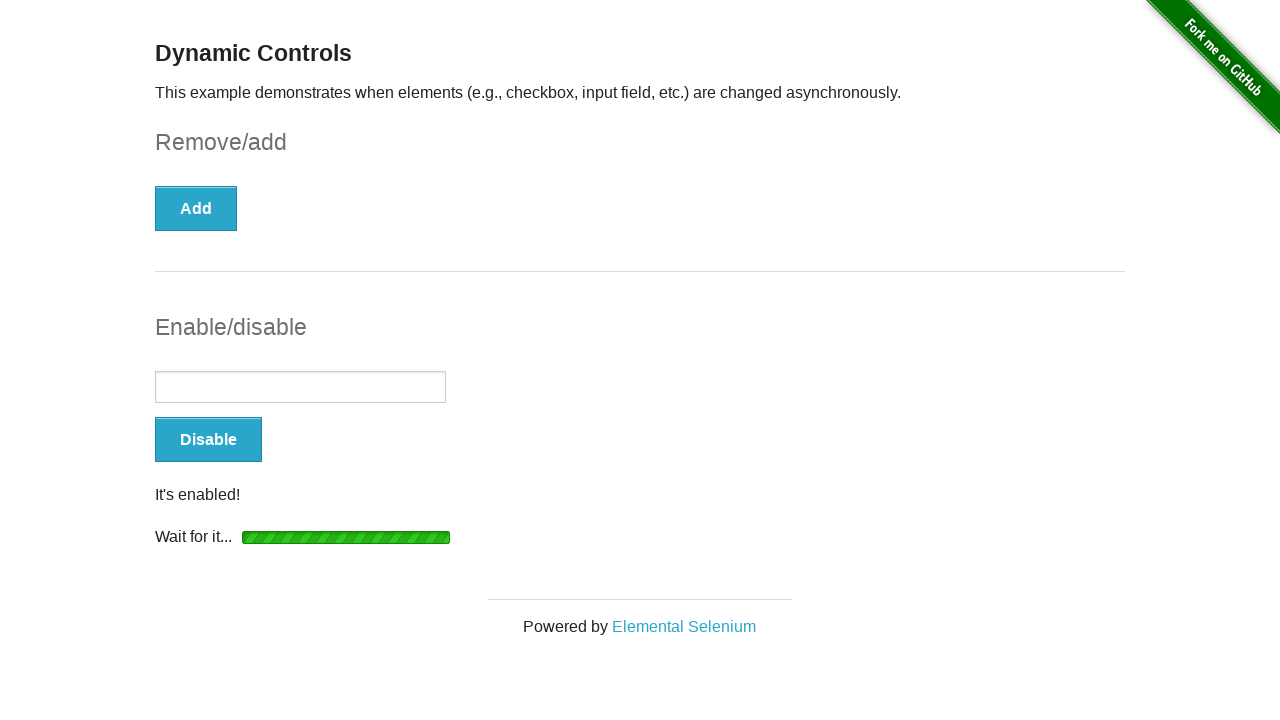

Verified that text input field is now enabled
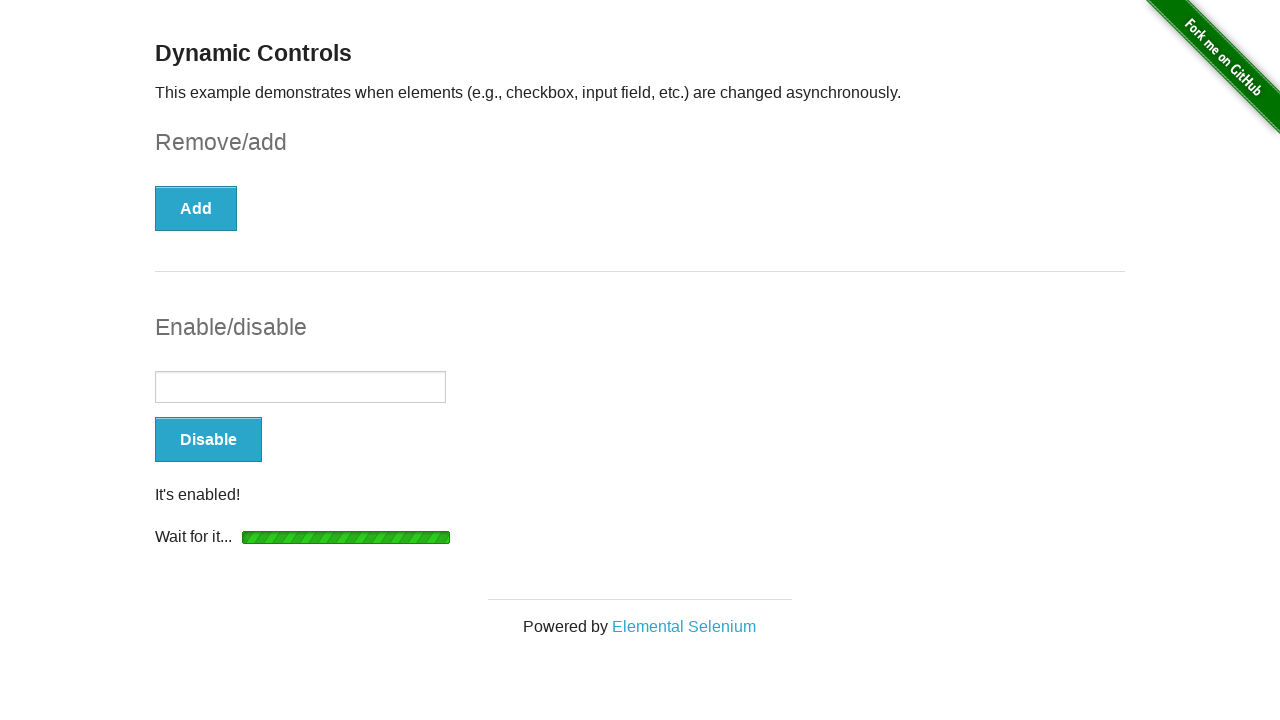

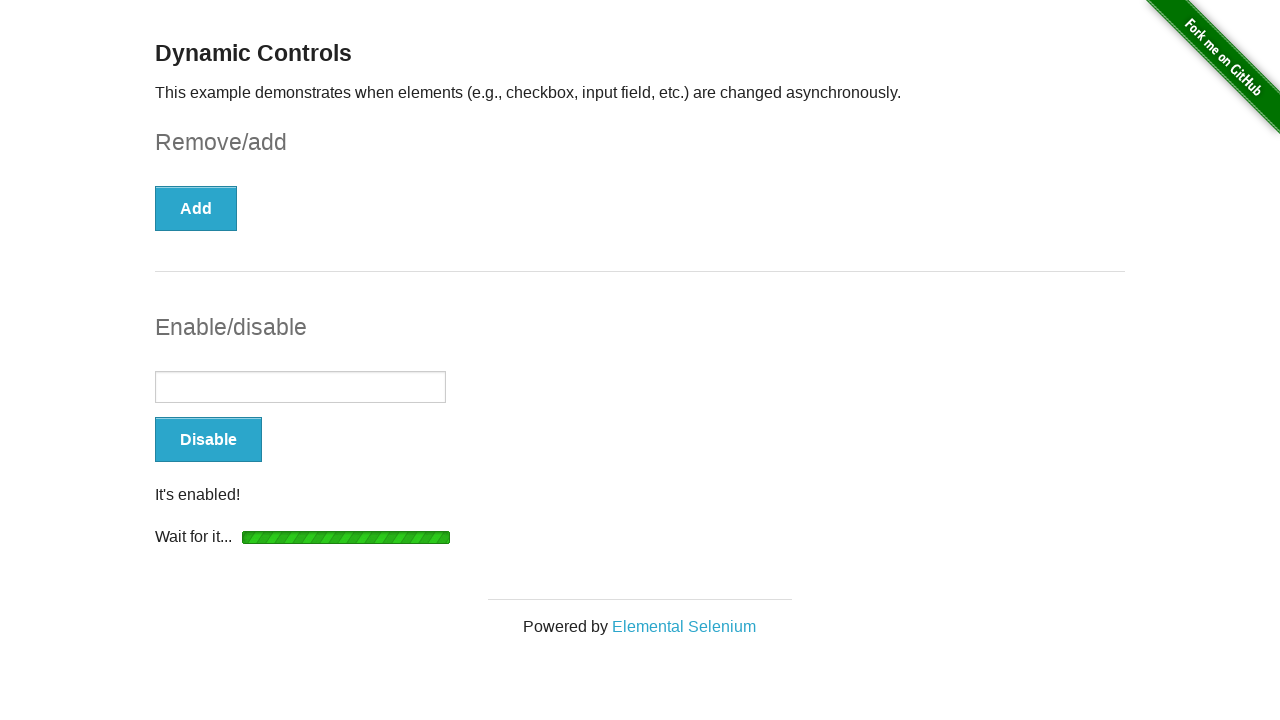